Tests multi-window/tab handling by finding links in a footer column, opening each link in a new tab using keyboard shortcuts, then switching between all opened tabs to verify they loaded correctly.

Starting URL: https://rahulshettyacademy.com/AutomationPractice/

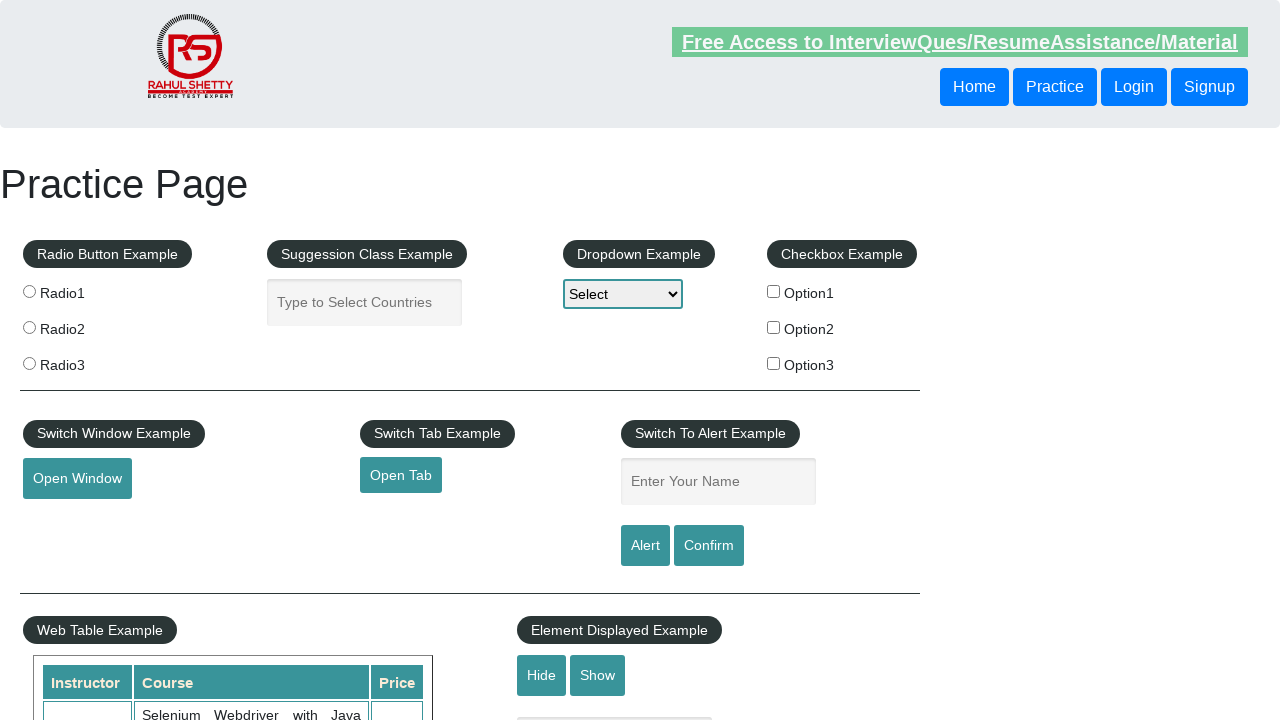

Waited for footer section #gf-BIG to load
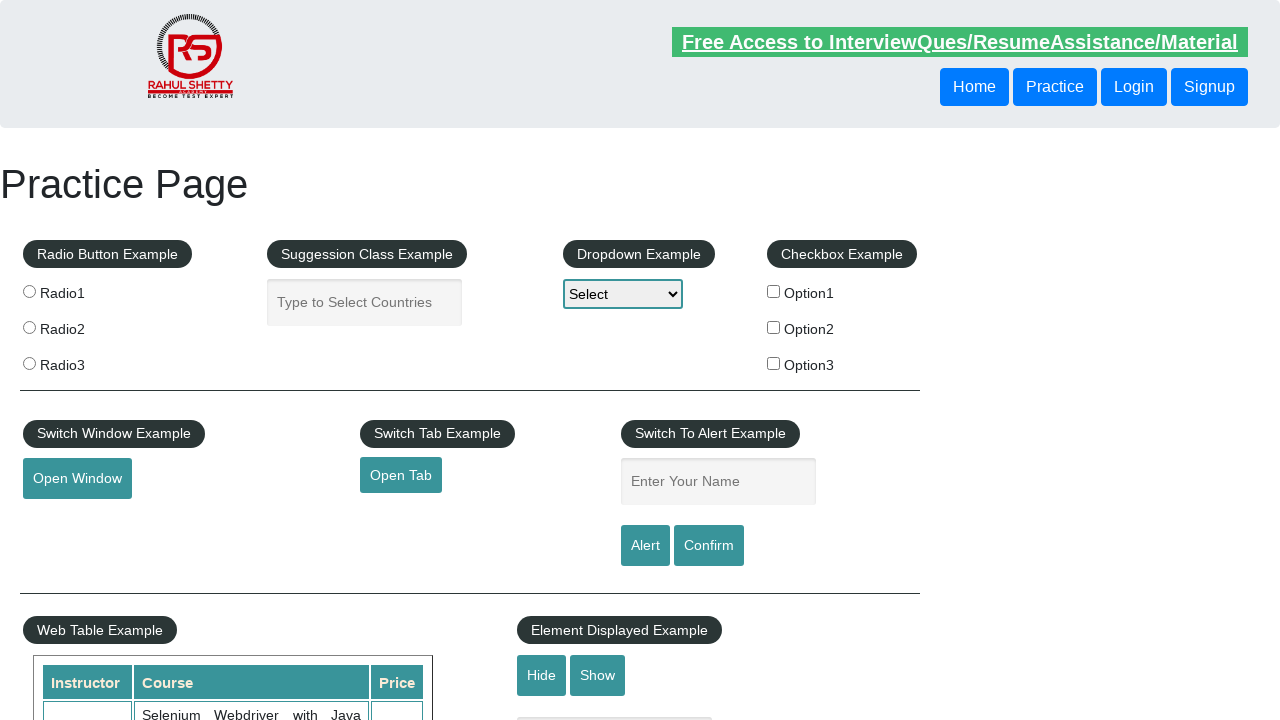

Located footer section element
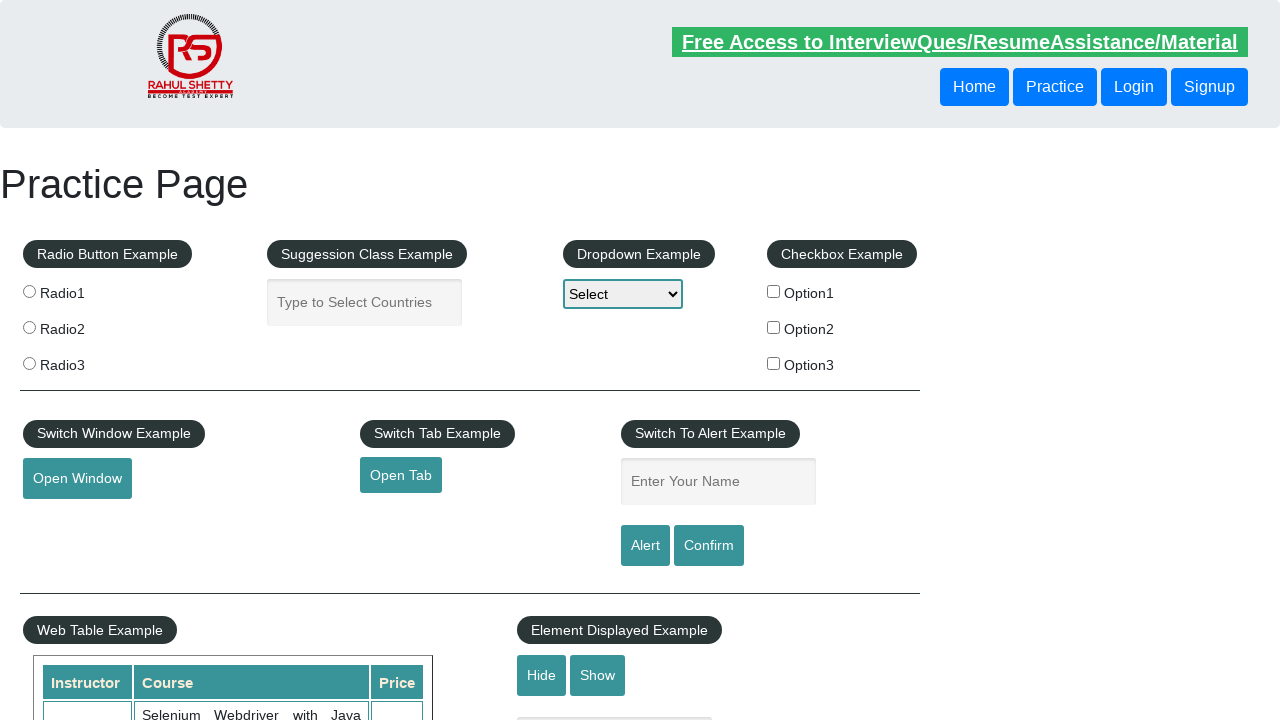

Located all links in the first footer column
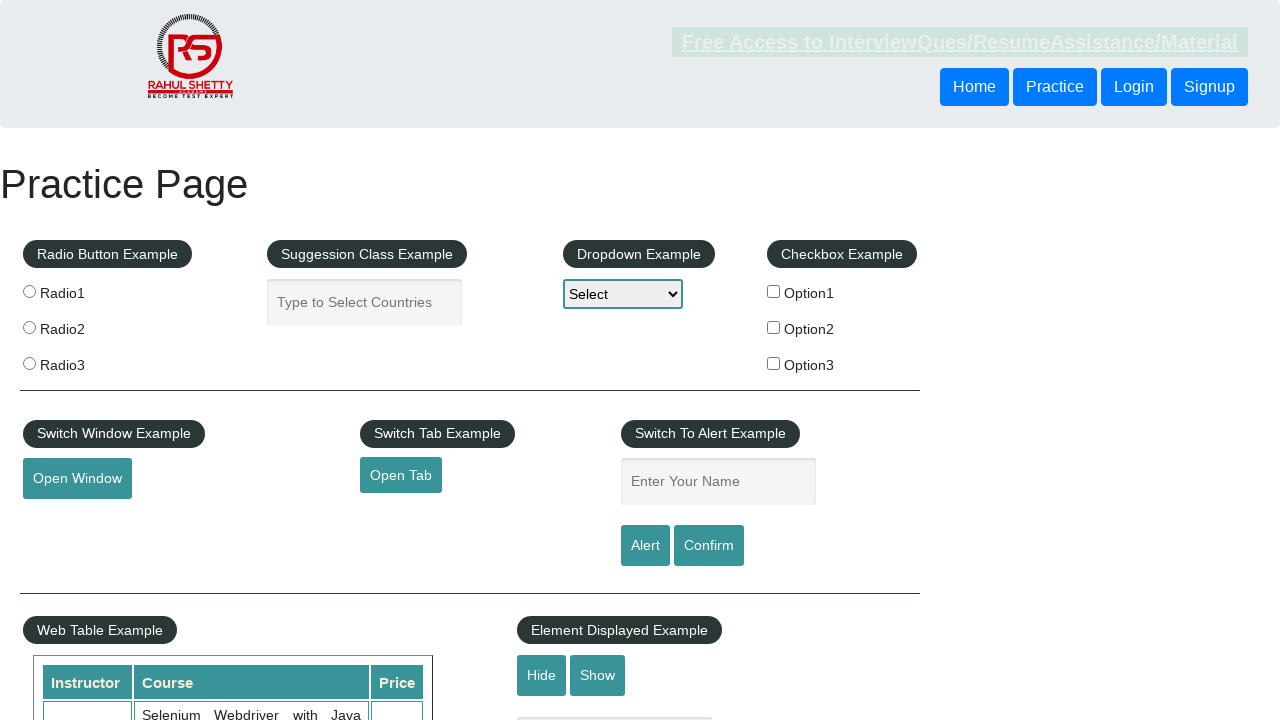

Found 5 links in the footer column
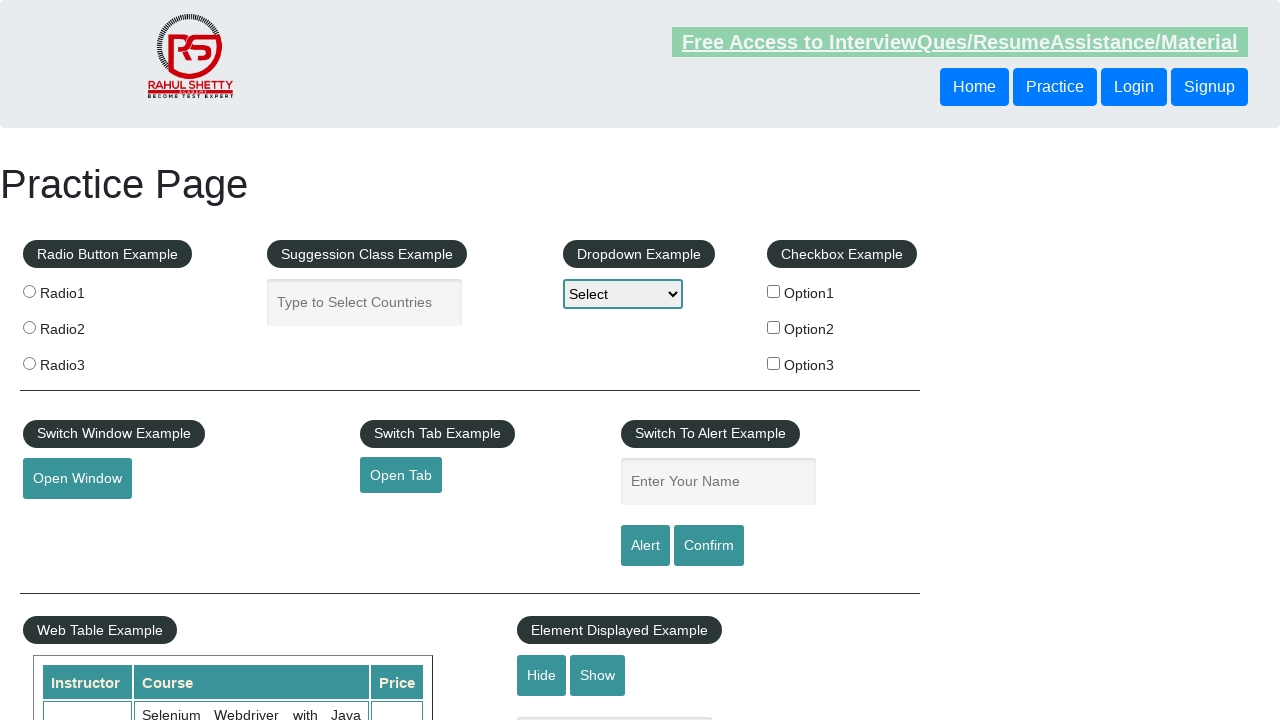

Opened link 1 in new tab using Ctrl+Click at (68, 520) on xpath=//table[@class='gf-t']/tbody/tr/td[1]//a >> nth=1
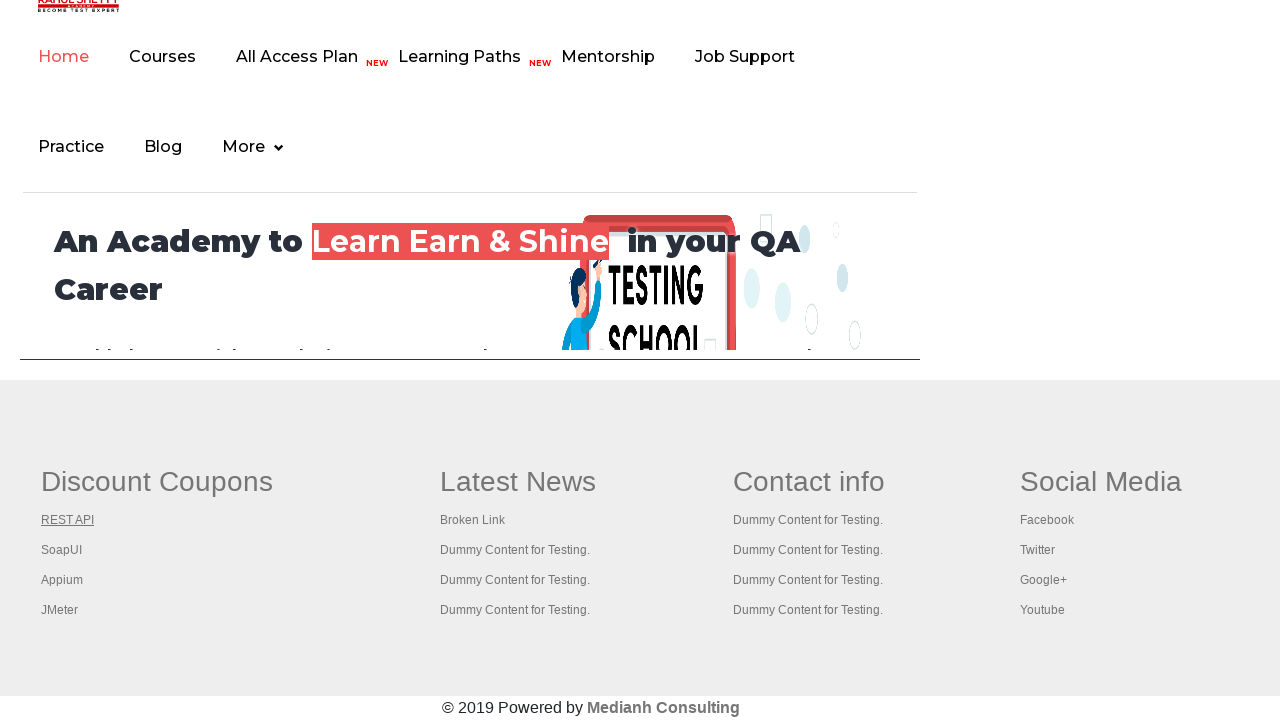

Waited 500ms for new tab to open after link 1
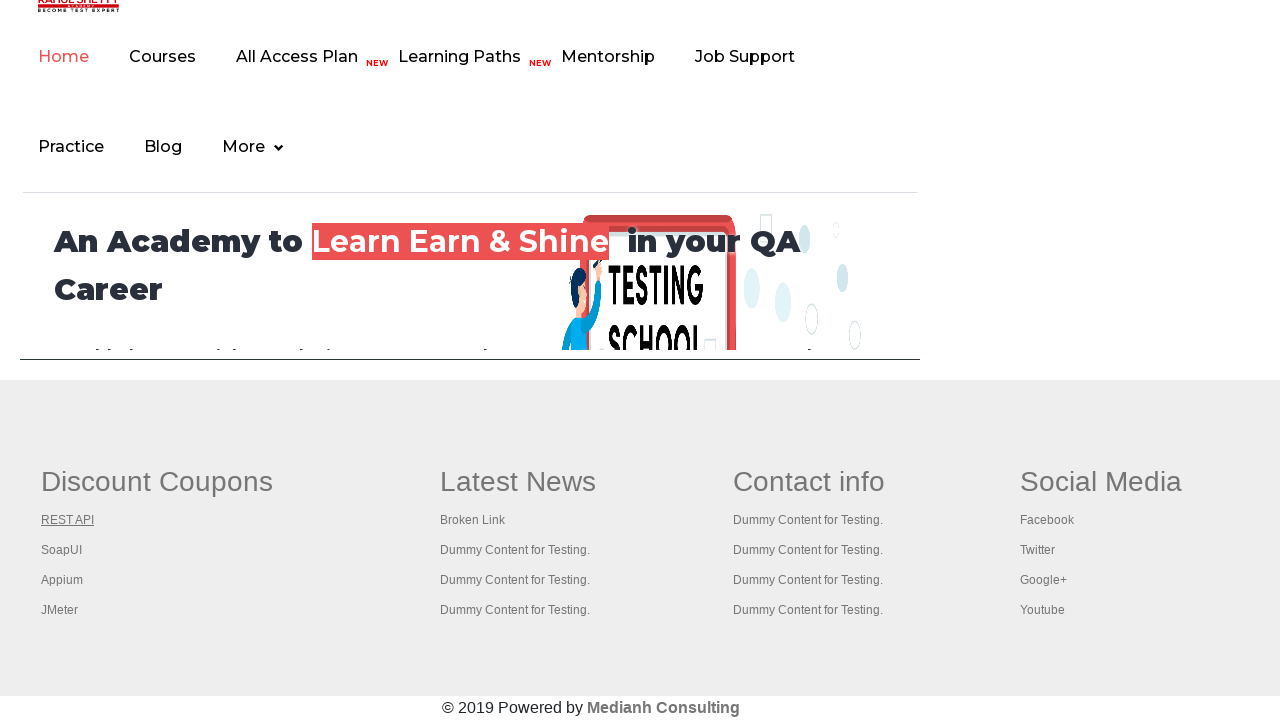

Opened link 2 in new tab using Ctrl+Click at (62, 550) on xpath=//table[@class='gf-t']/tbody/tr/td[1]//a >> nth=2
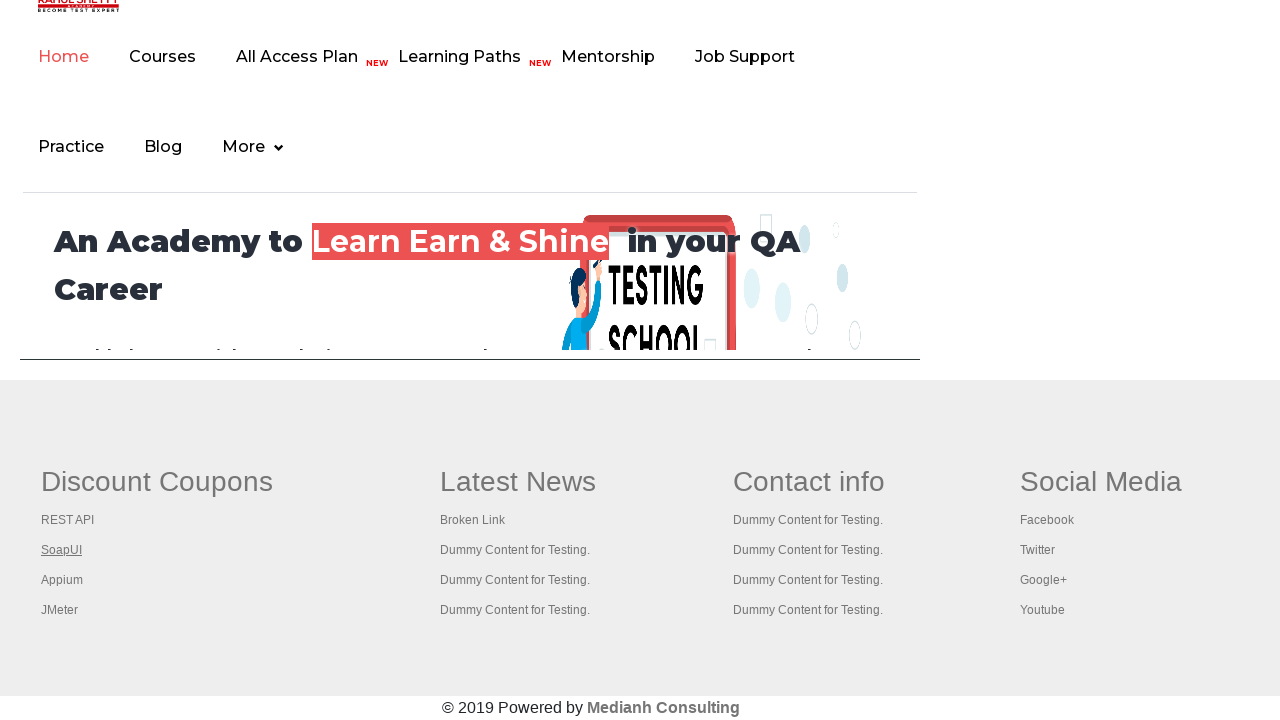

Waited 500ms for new tab to open after link 2
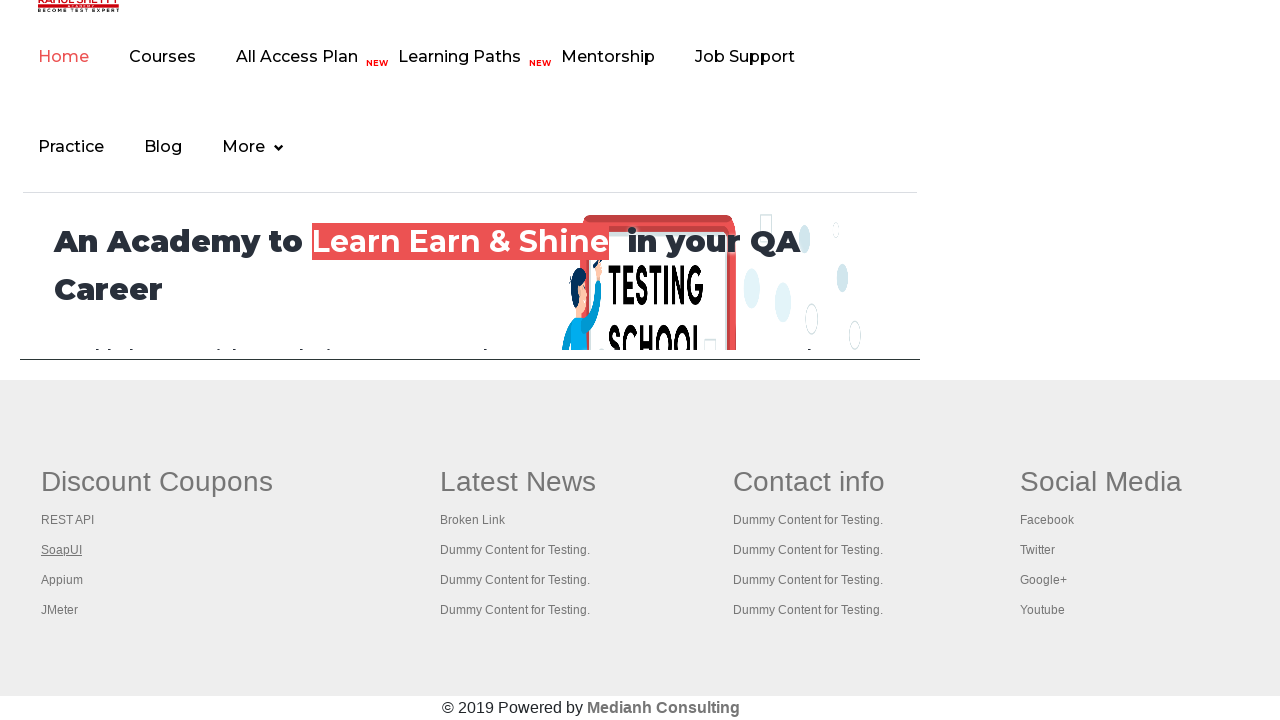

Opened link 3 in new tab using Ctrl+Click at (62, 580) on xpath=//table[@class='gf-t']/tbody/tr/td[1]//a >> nth=3
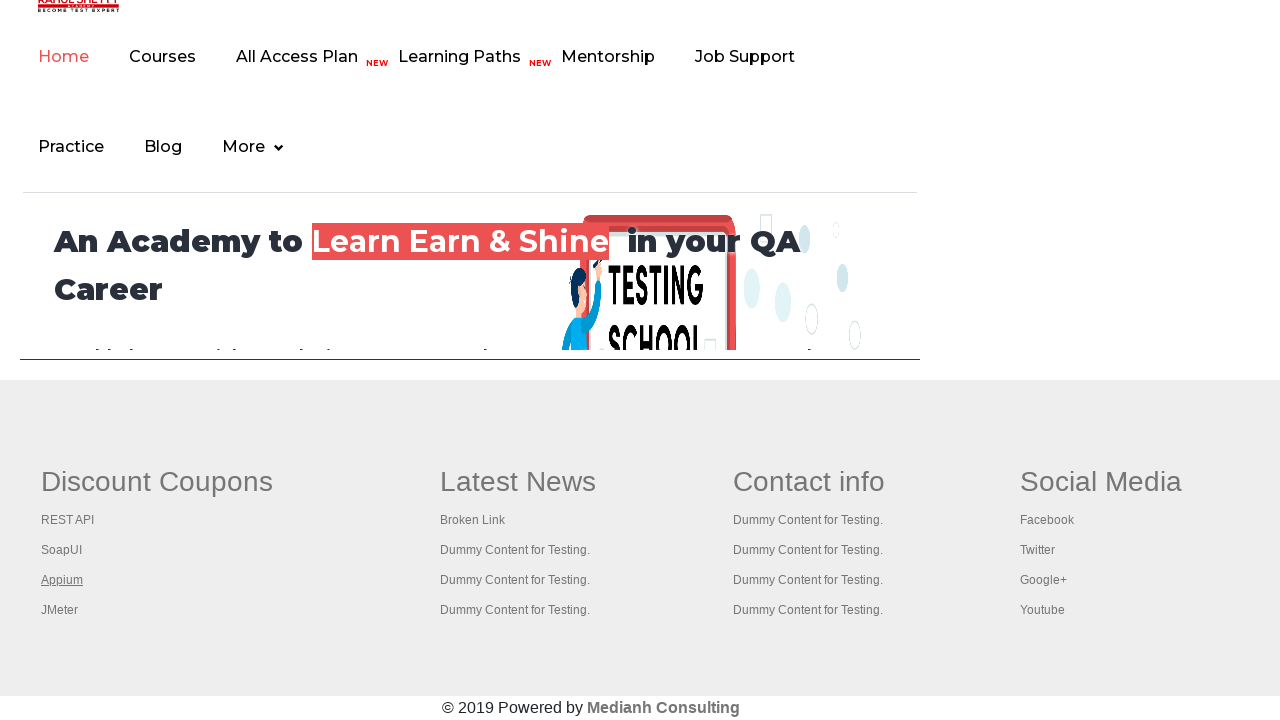

Waited 500ms for new tab to open after link 3
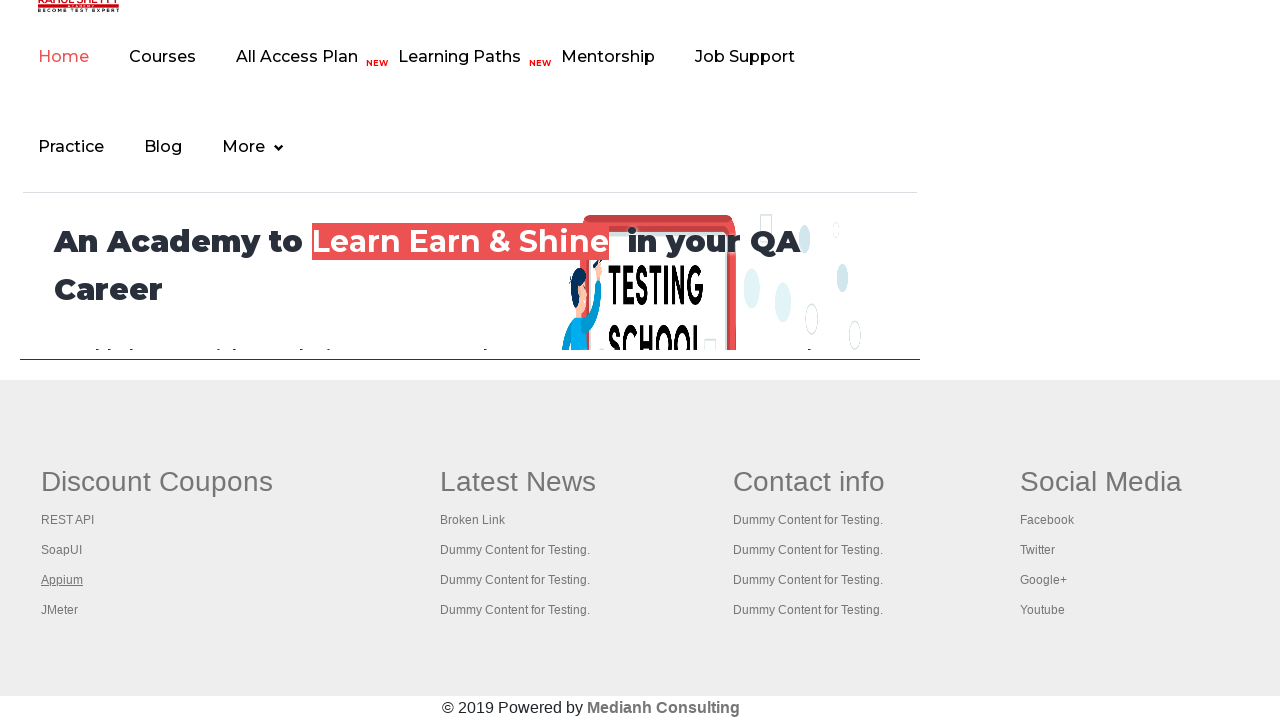

Opened link 4 in new tab using Ctrl+Click at (60, 610) on xpath=//table[@class='gf-t']/tbody/tr/td[1]//a >> nth=4
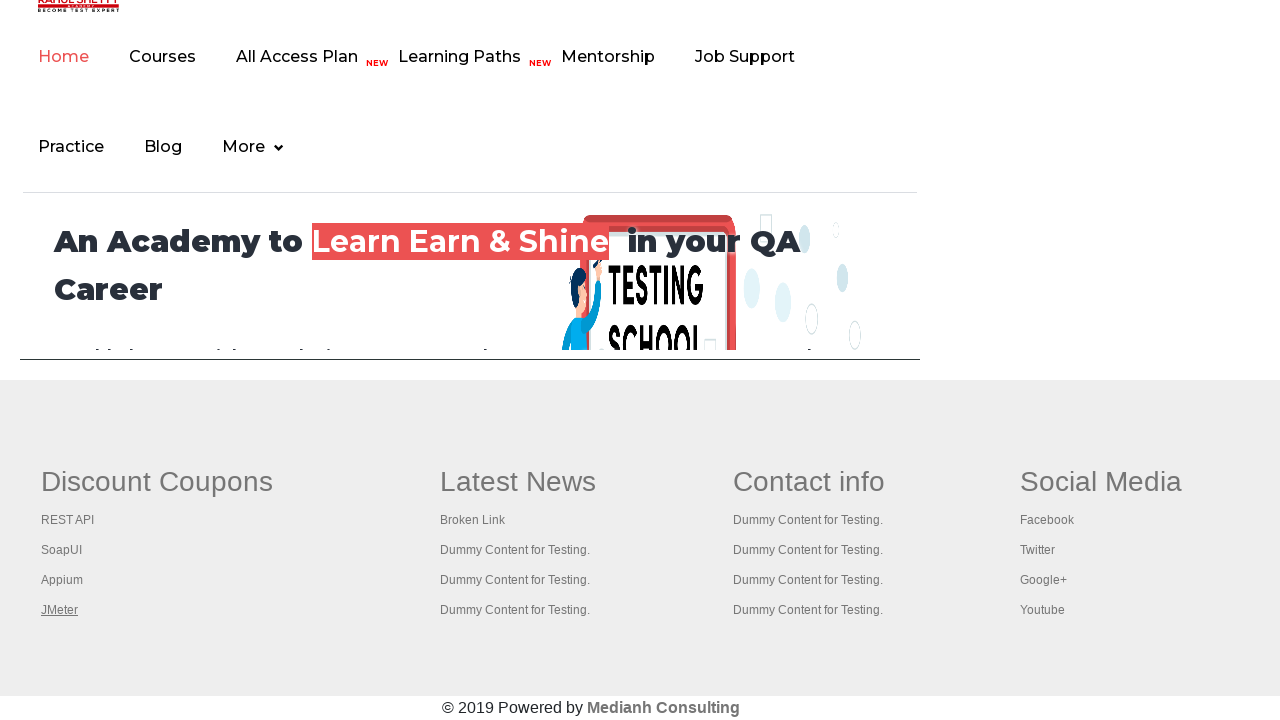

Waited 500ms for new tab to open after link 4
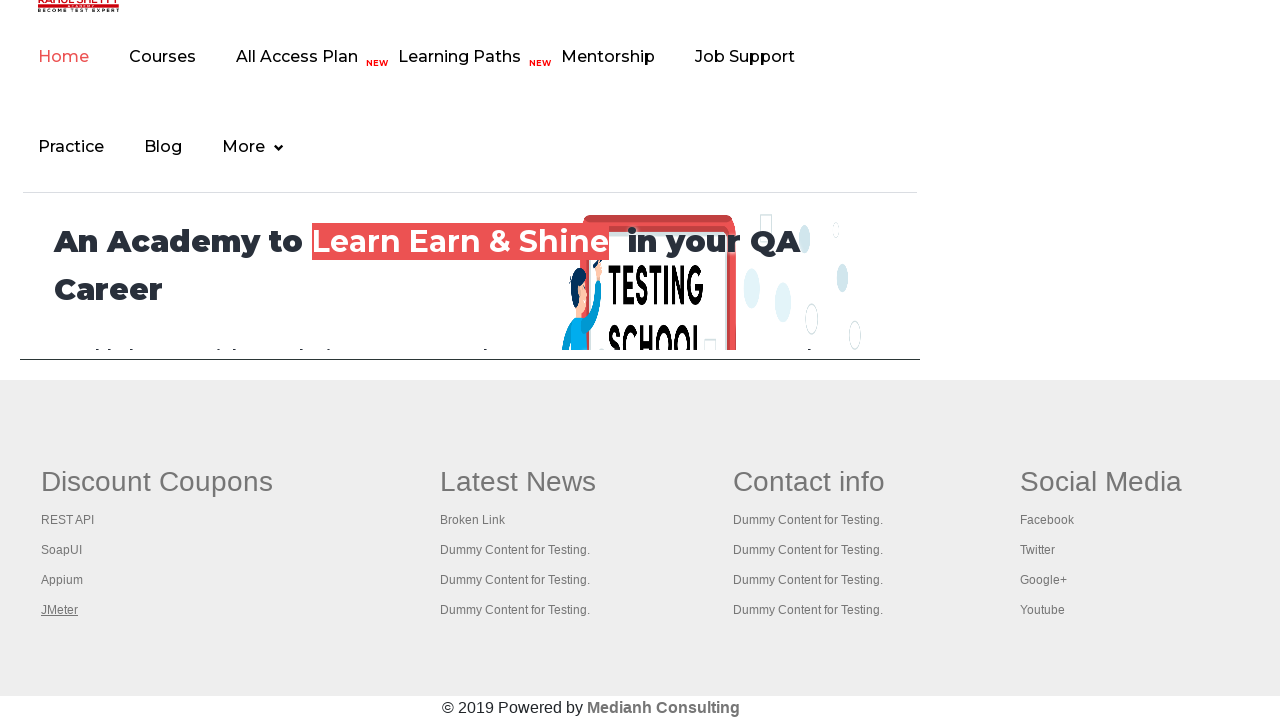

Waited 3000ms for all tabs to fully load
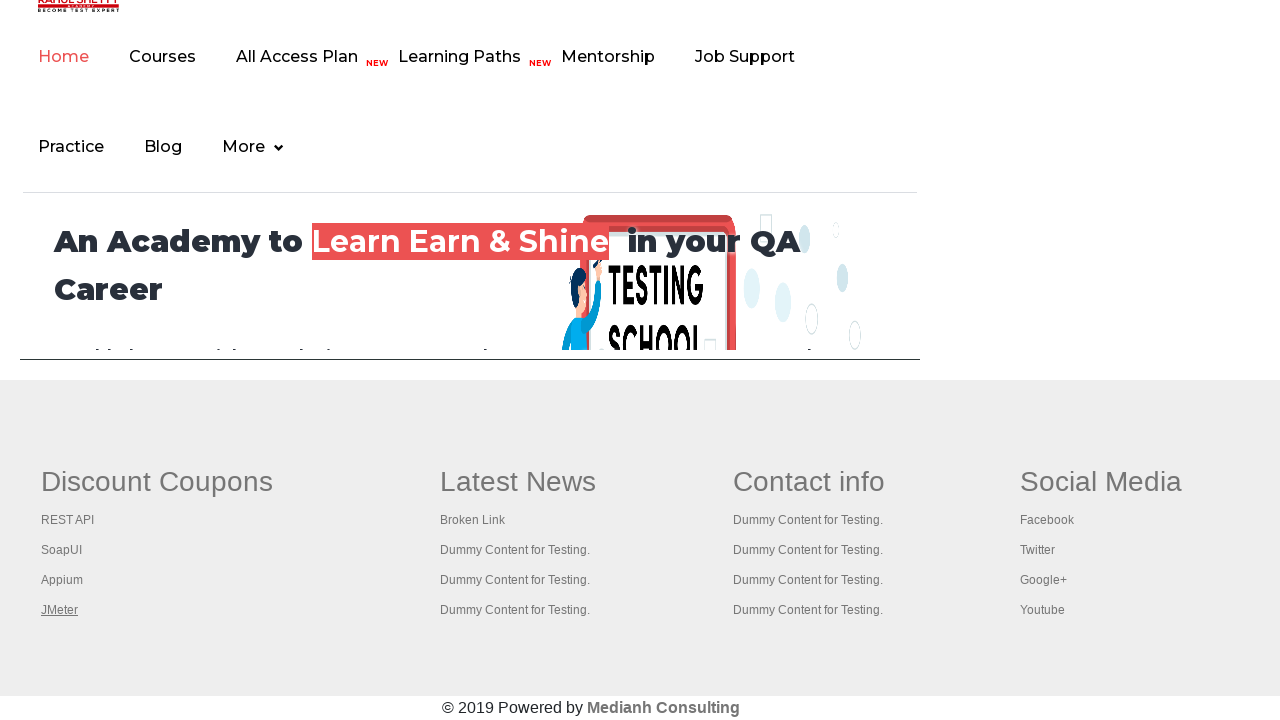

Retrieved all 5 open pages/tabs from context
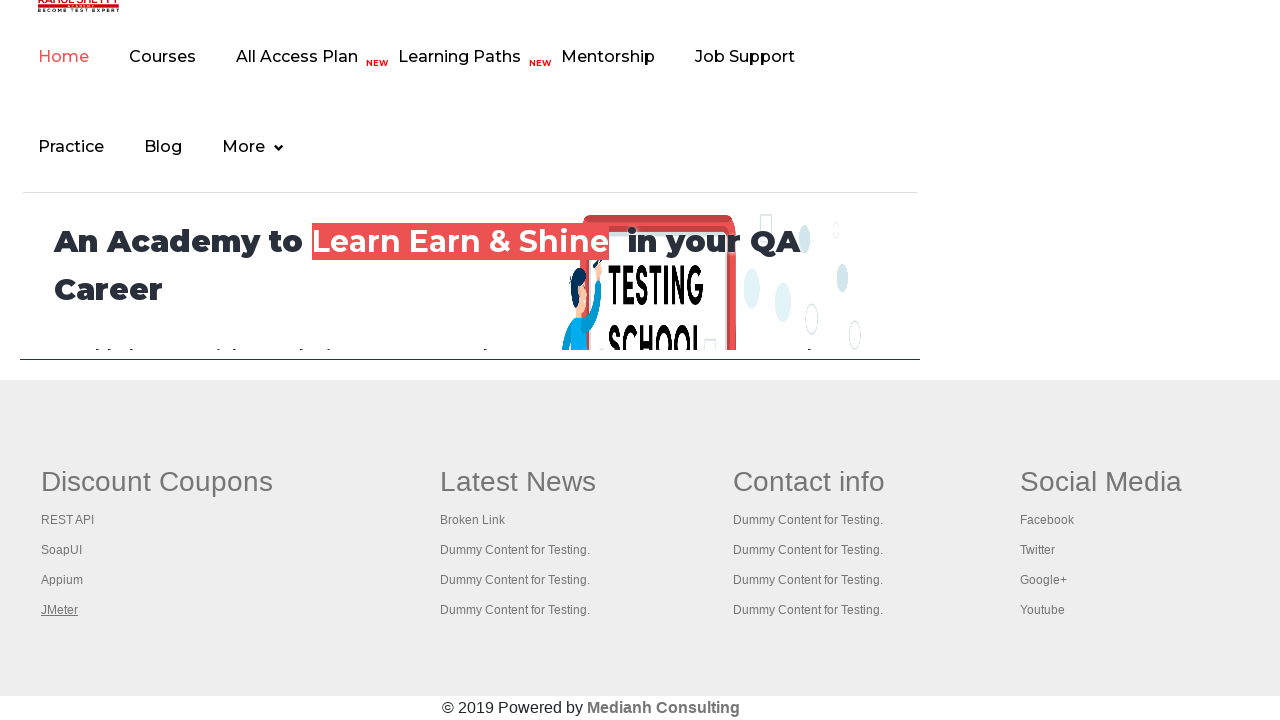

Brought a tab to front
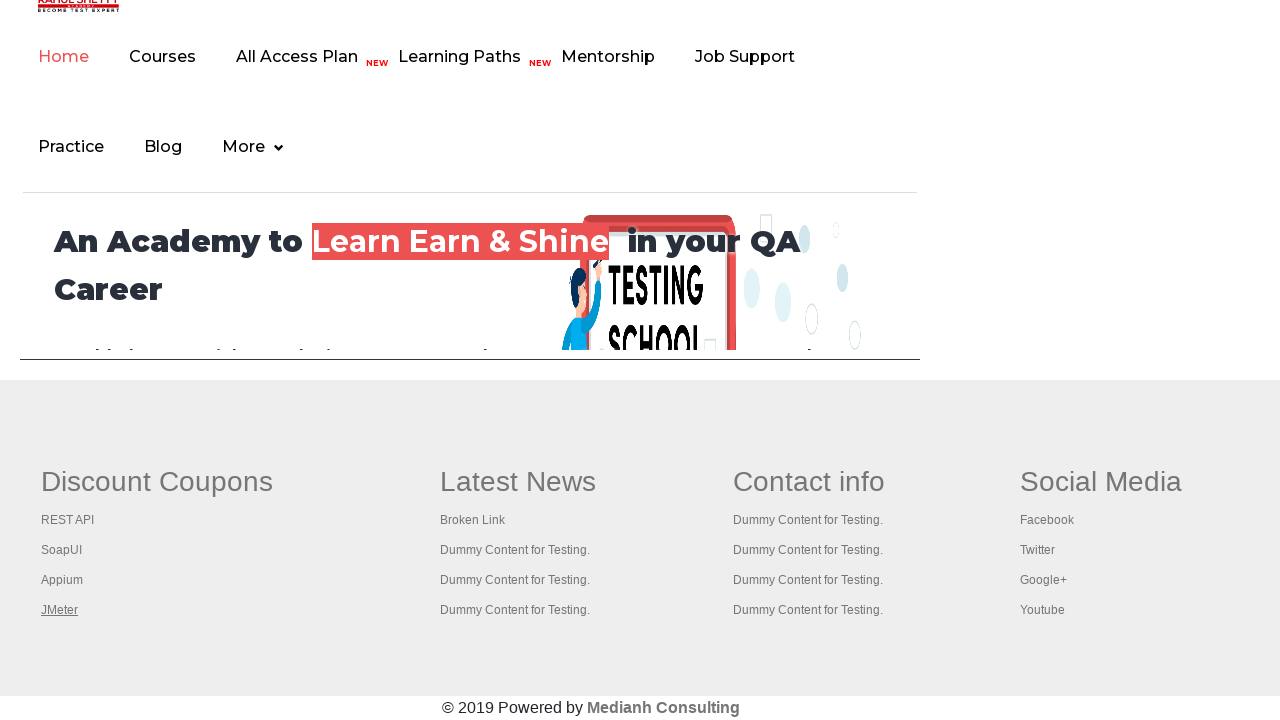

Verified tab loaded with domcontentloaded state
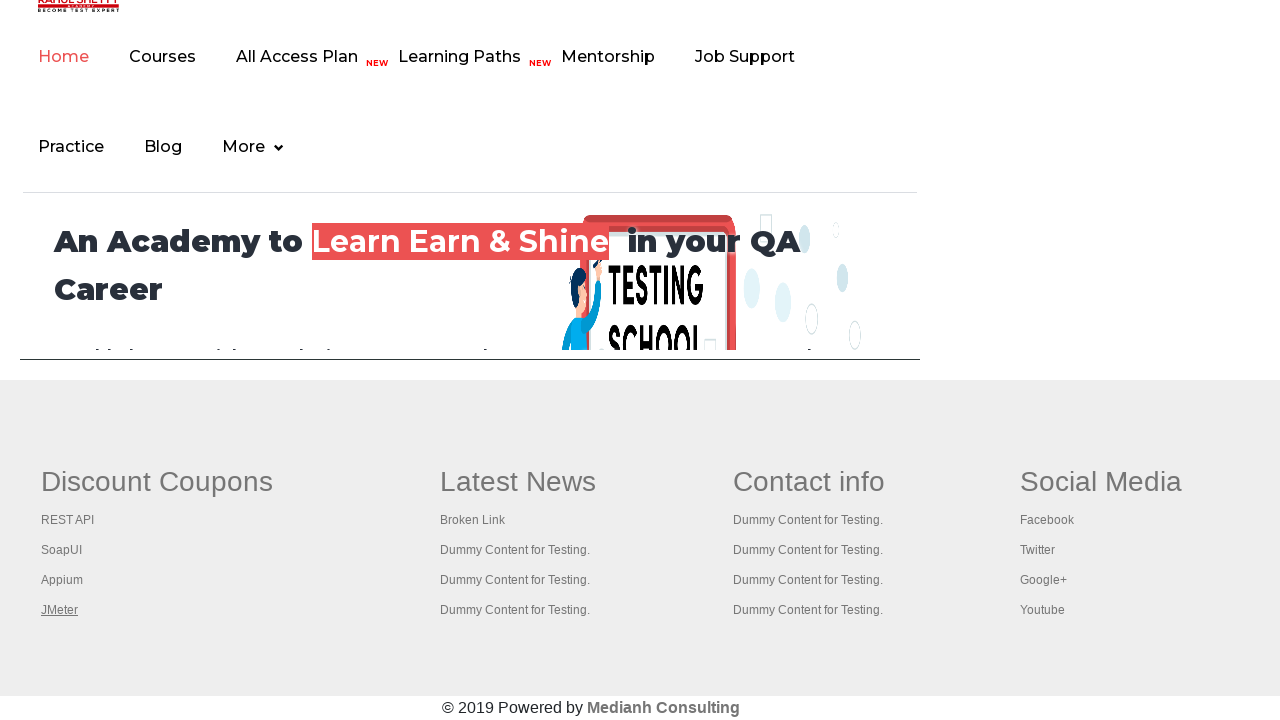

Brought a tab to front
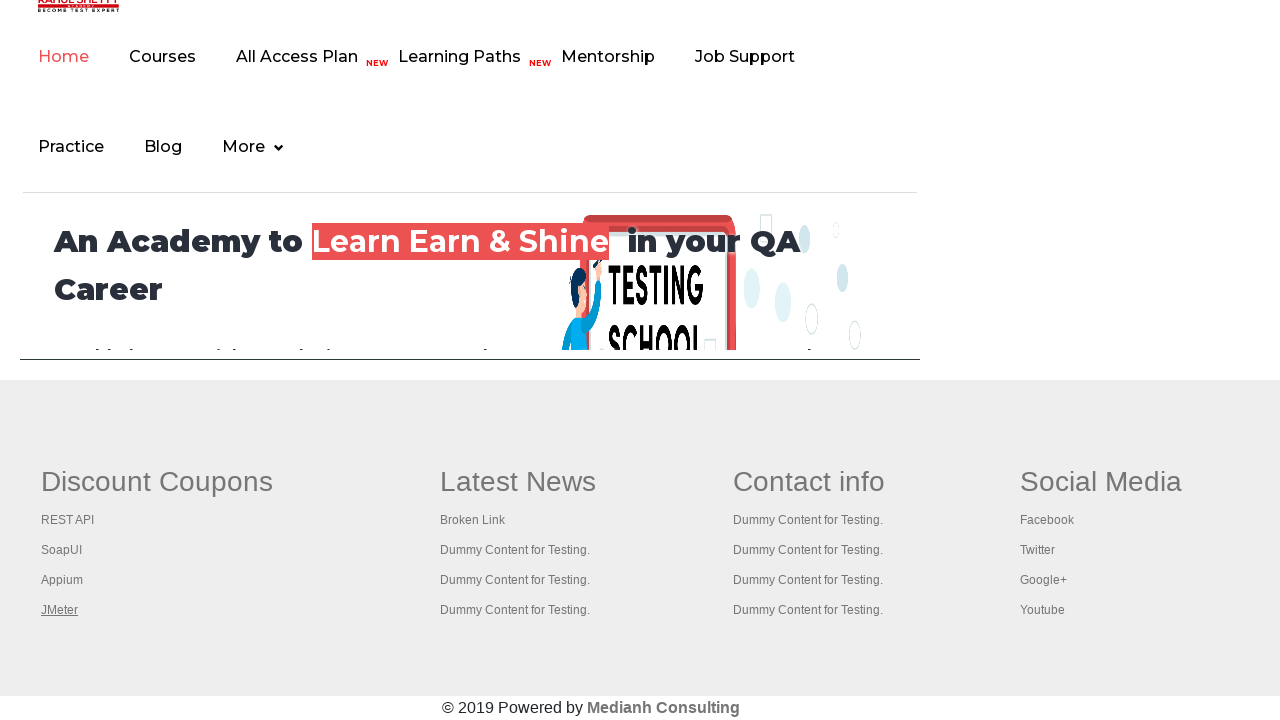

Verified tab loaded with domcontentloaded state
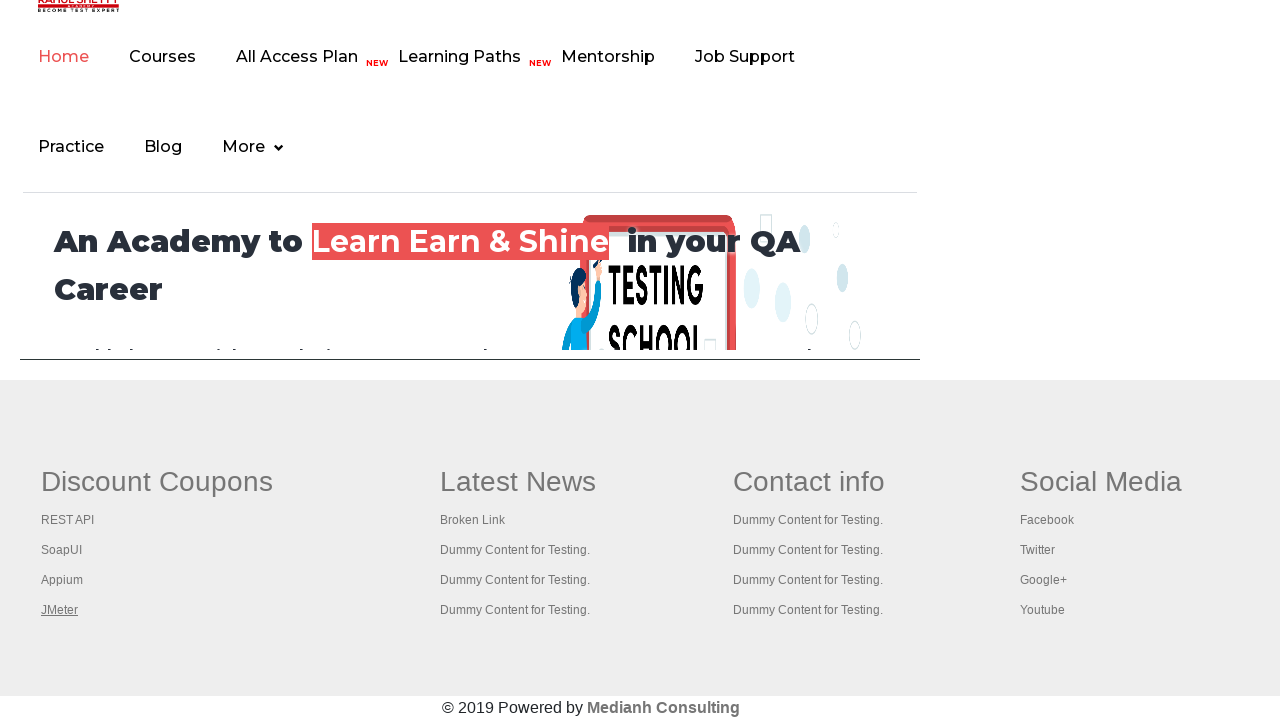

Brought a tab to front
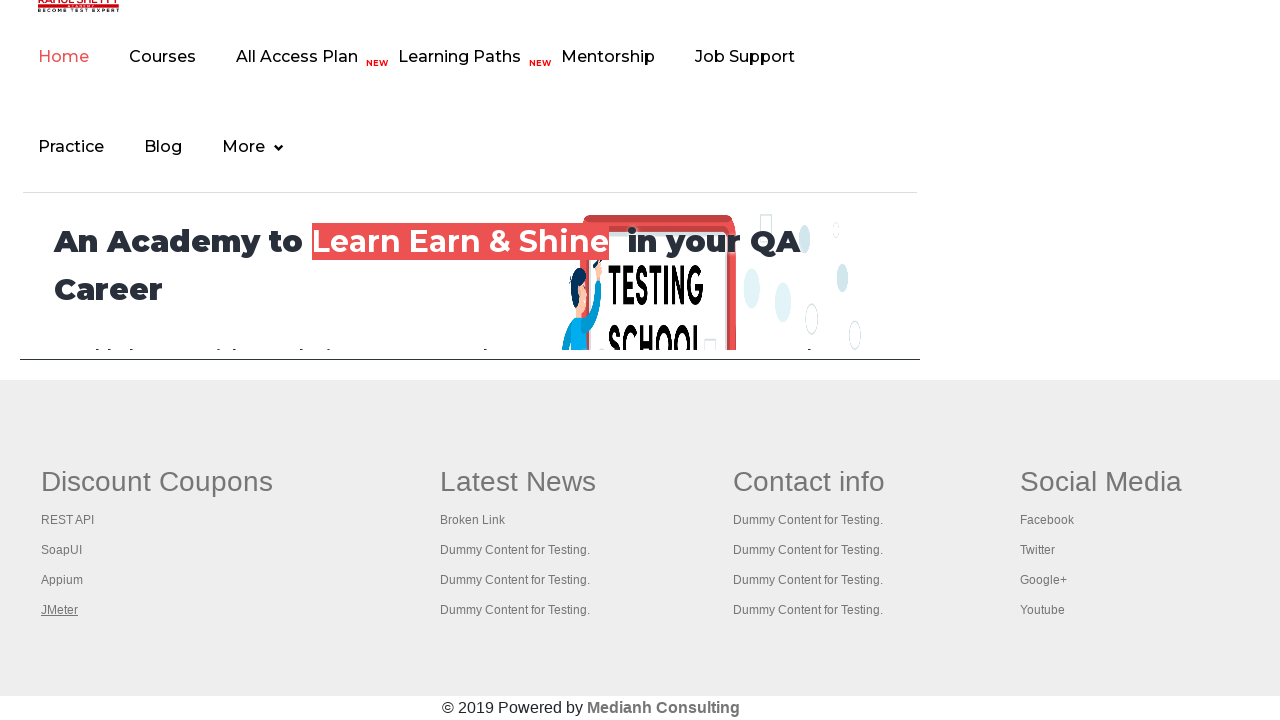

Verified tab loaded with domcontentloaded state
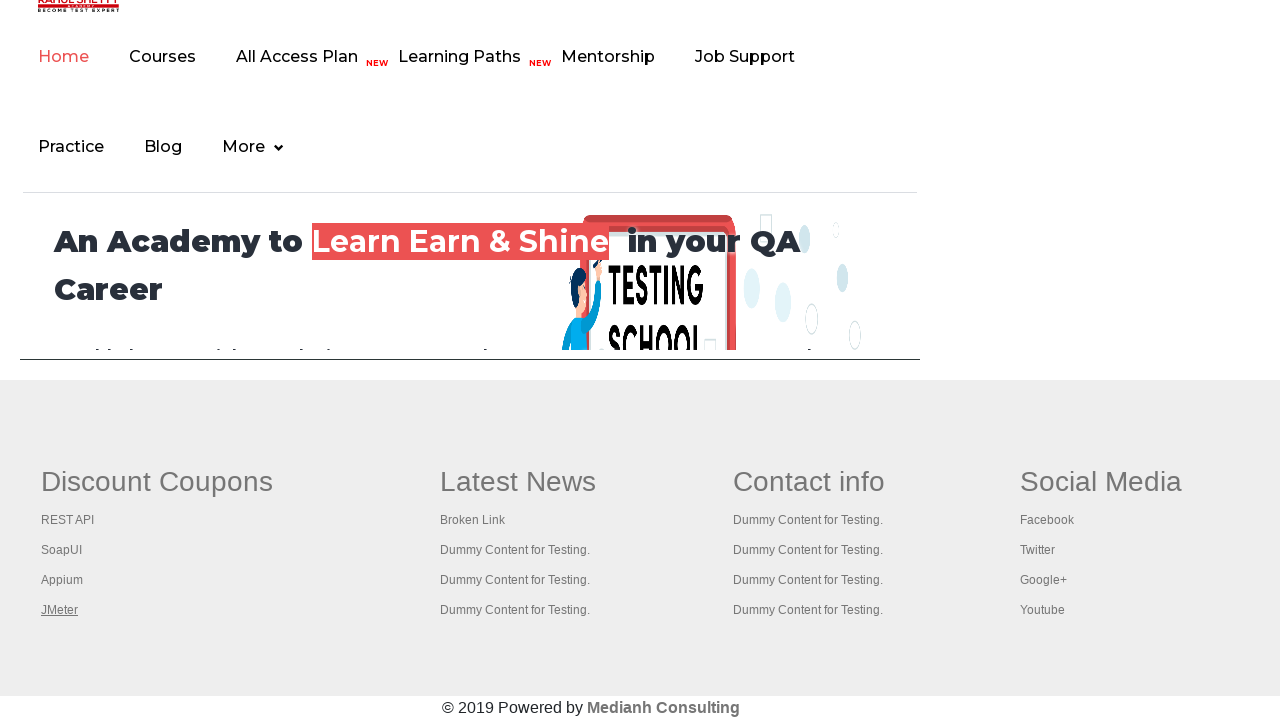

Brought a tab to front
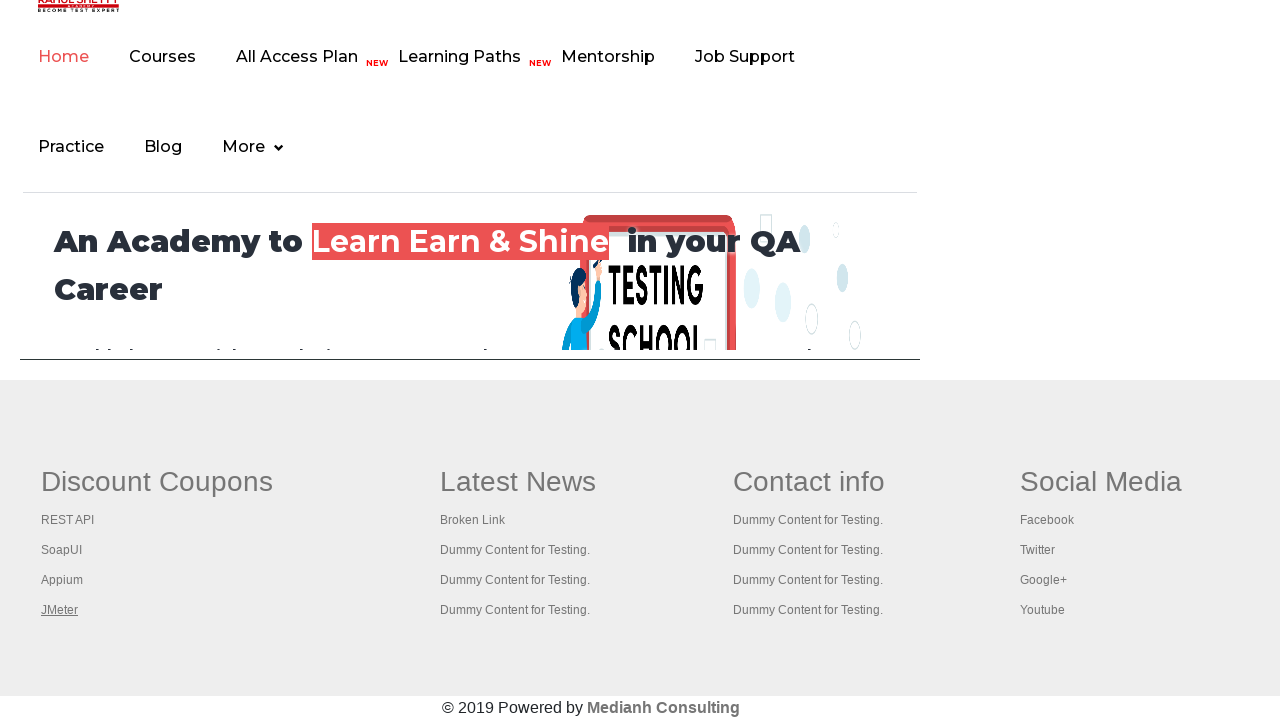

Verified tab loaded with domcontentloaded state
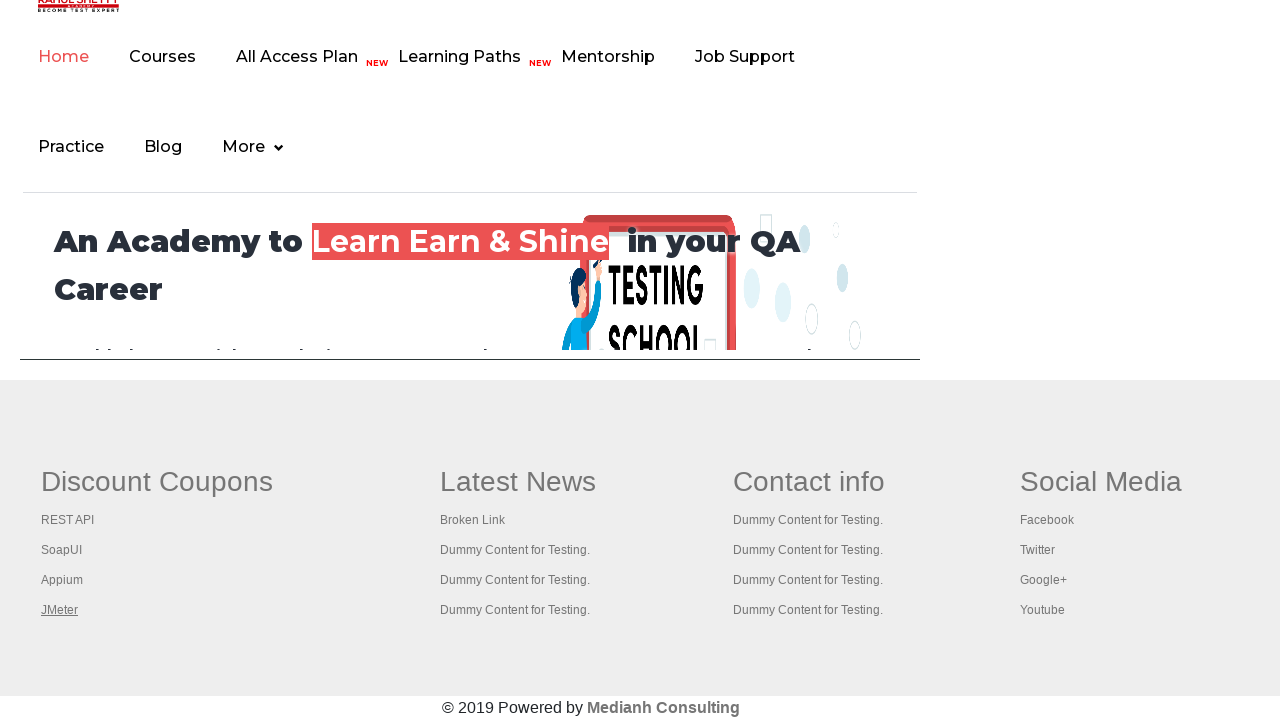

Brought a tab to front
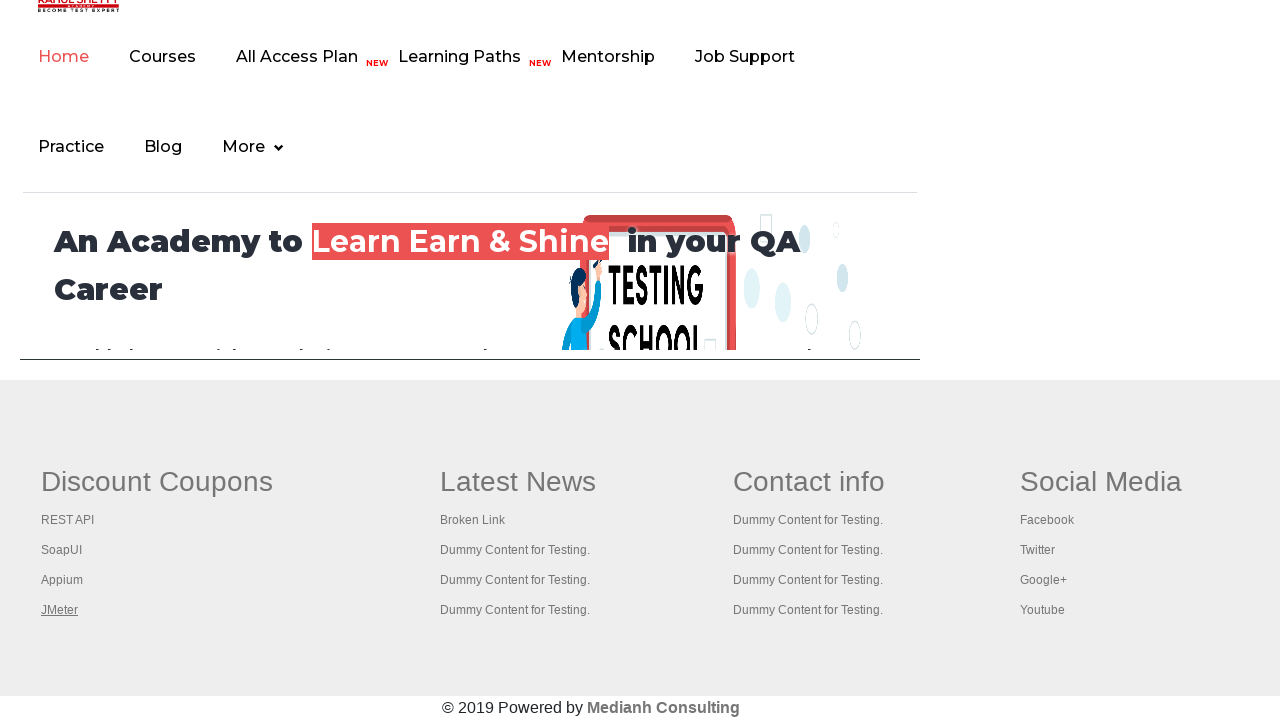

Verified tab loaded with domcontentloaded state
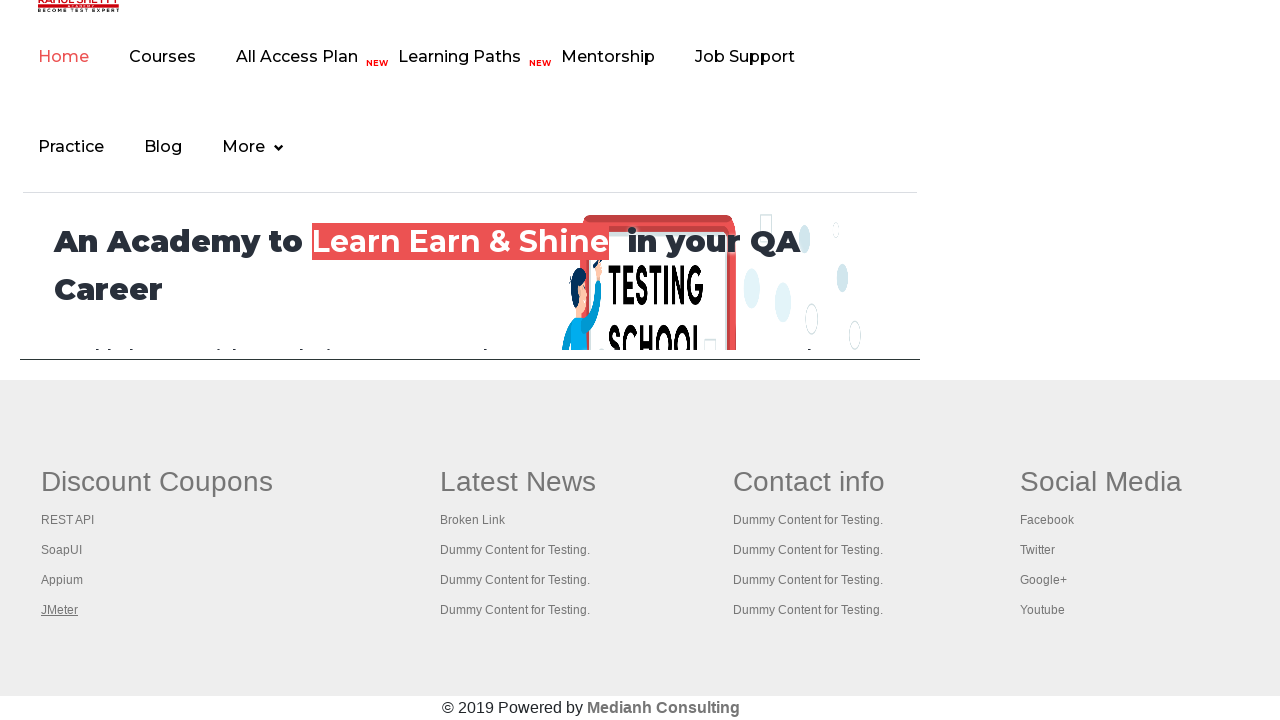

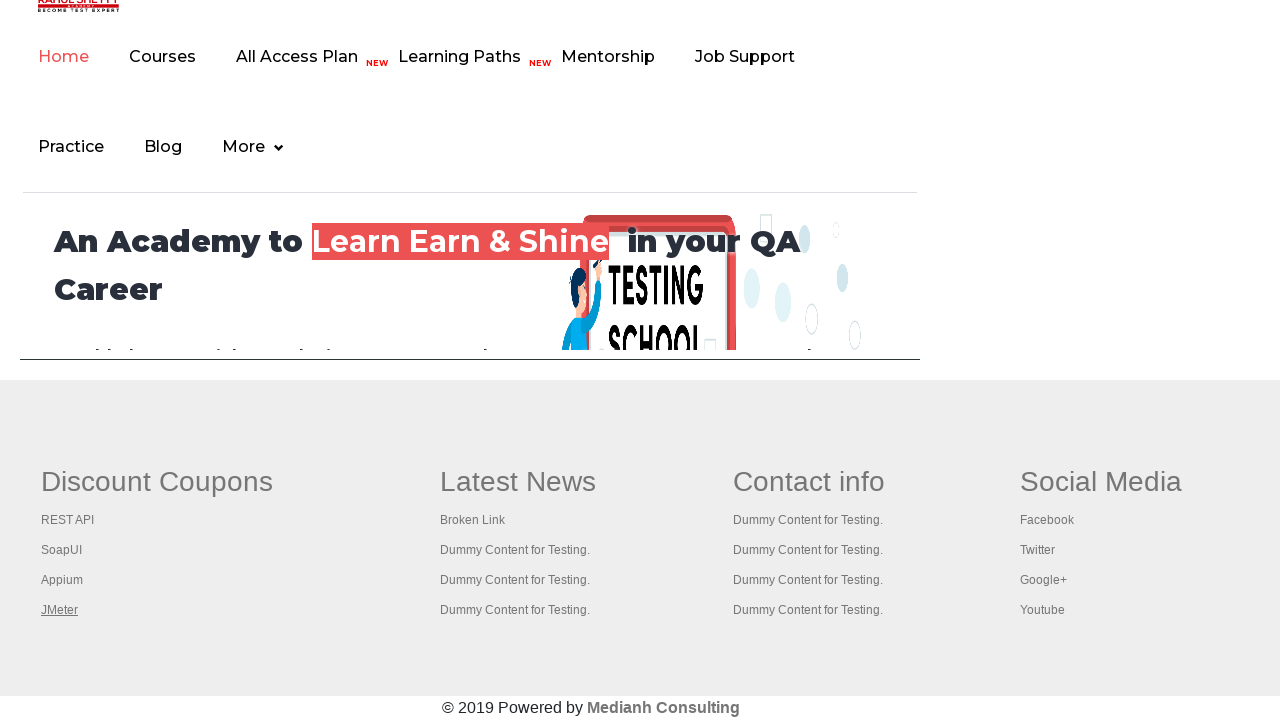